Navigates to Flipkart website with a custom user agent string set via Chrome DevTools

Starting URL: https://flipkart.com

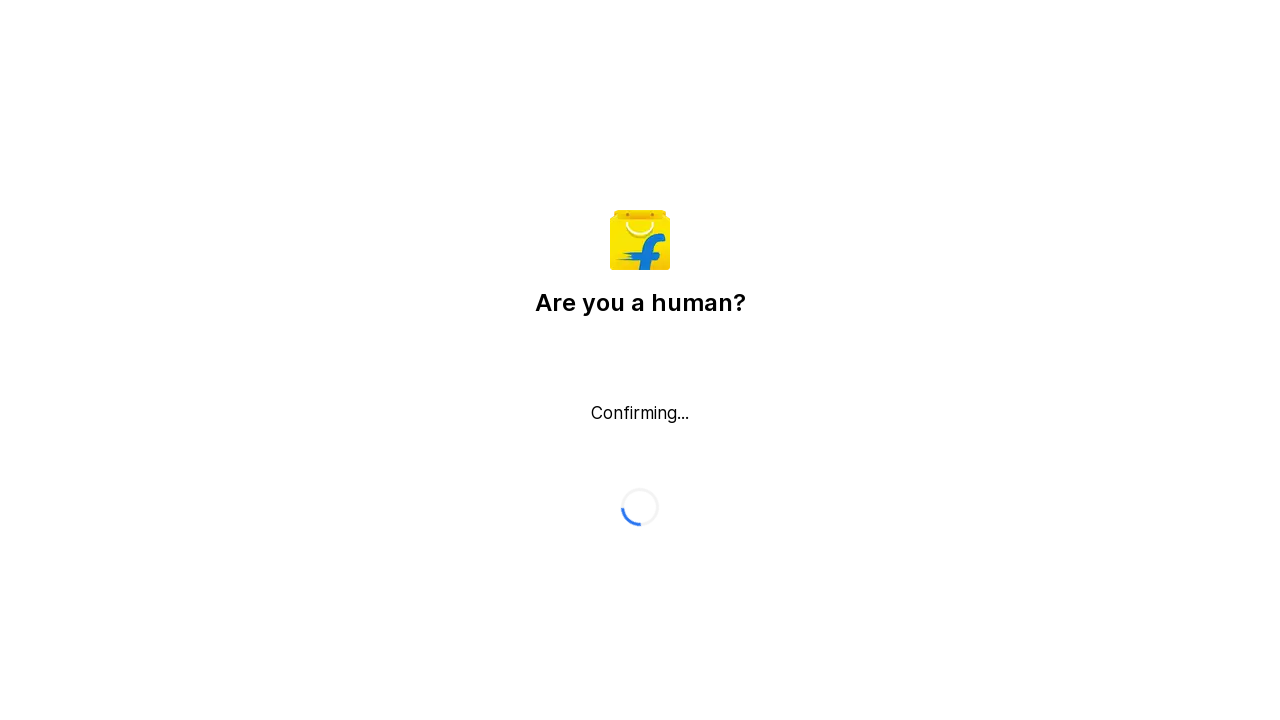

Waited for Flipkart page to fully load with networkidle state
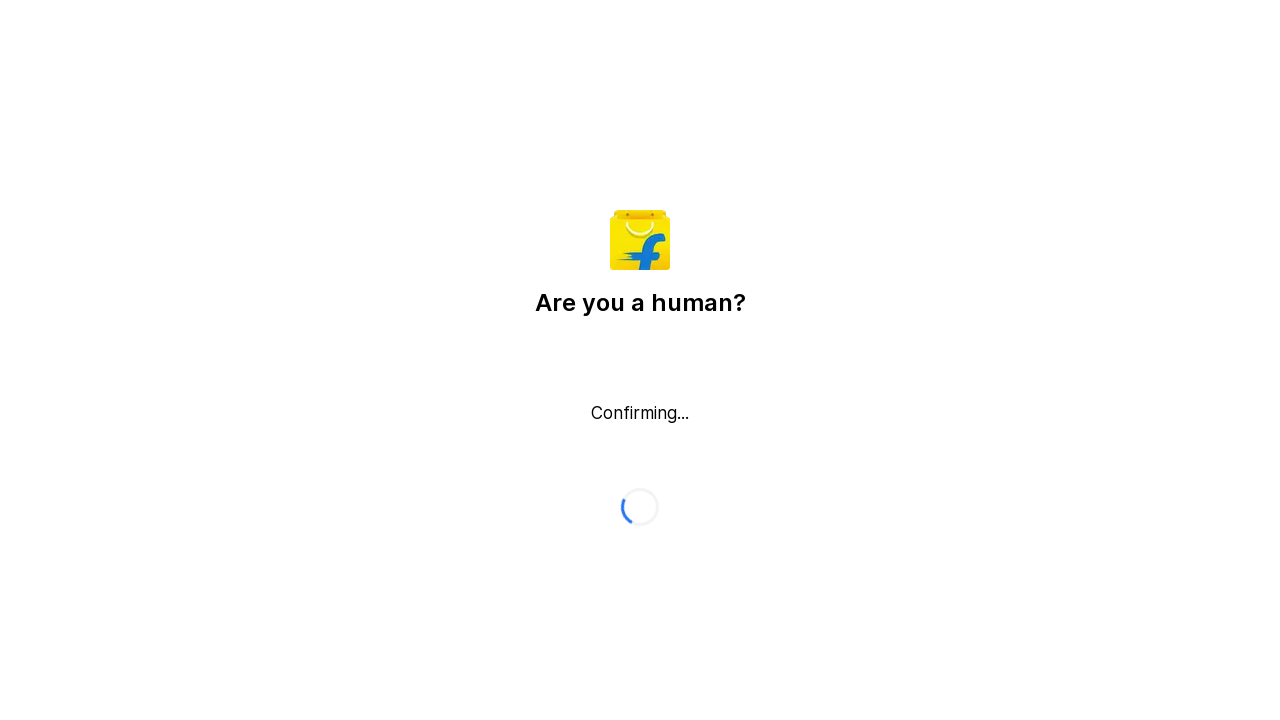

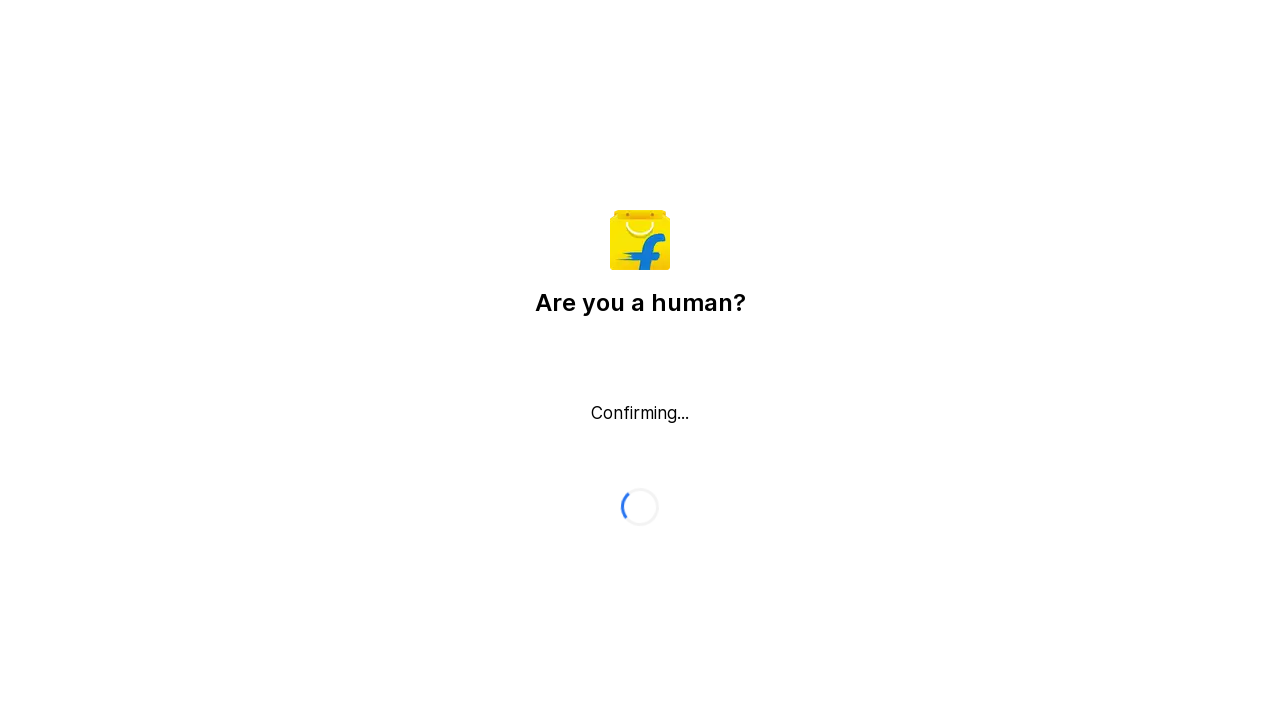